Tests triangle type identification with invalid input (first side is a letter 'a')

Starting URL: https://testpages.eviltester.com/styled/apps/triangle/triangle001.html

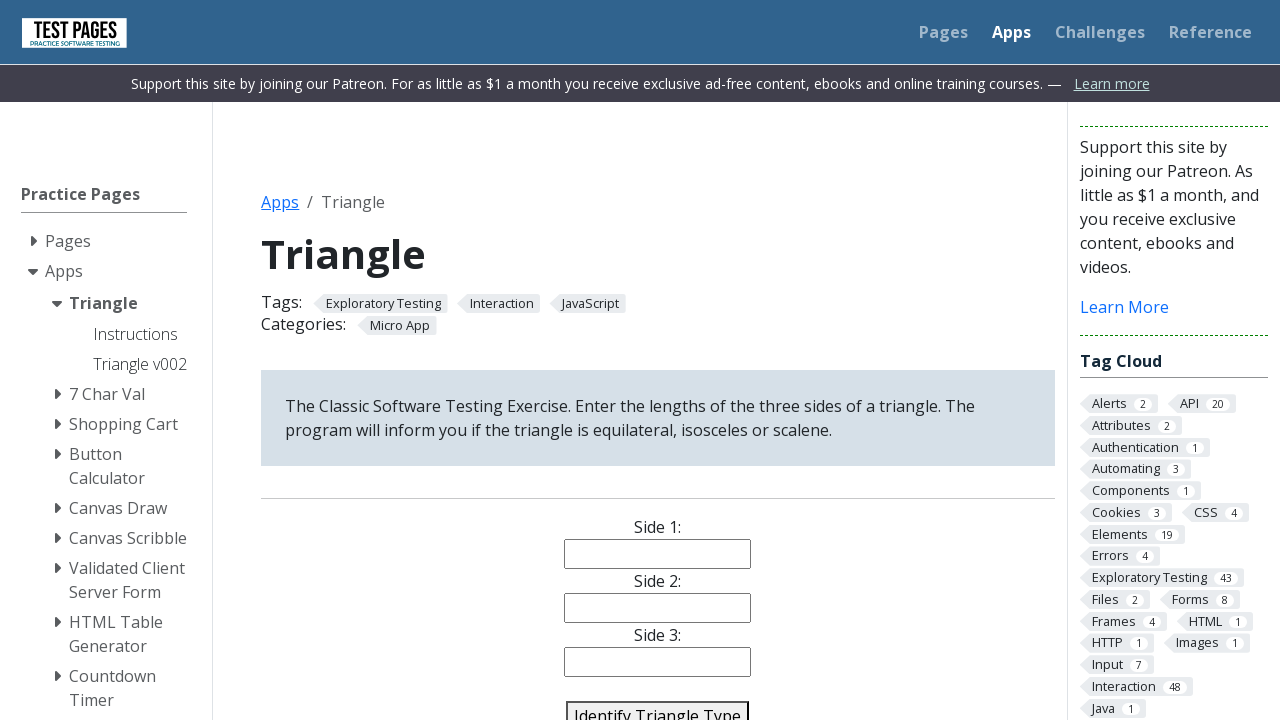

Filled first side field with invalid input 'a' on #side1
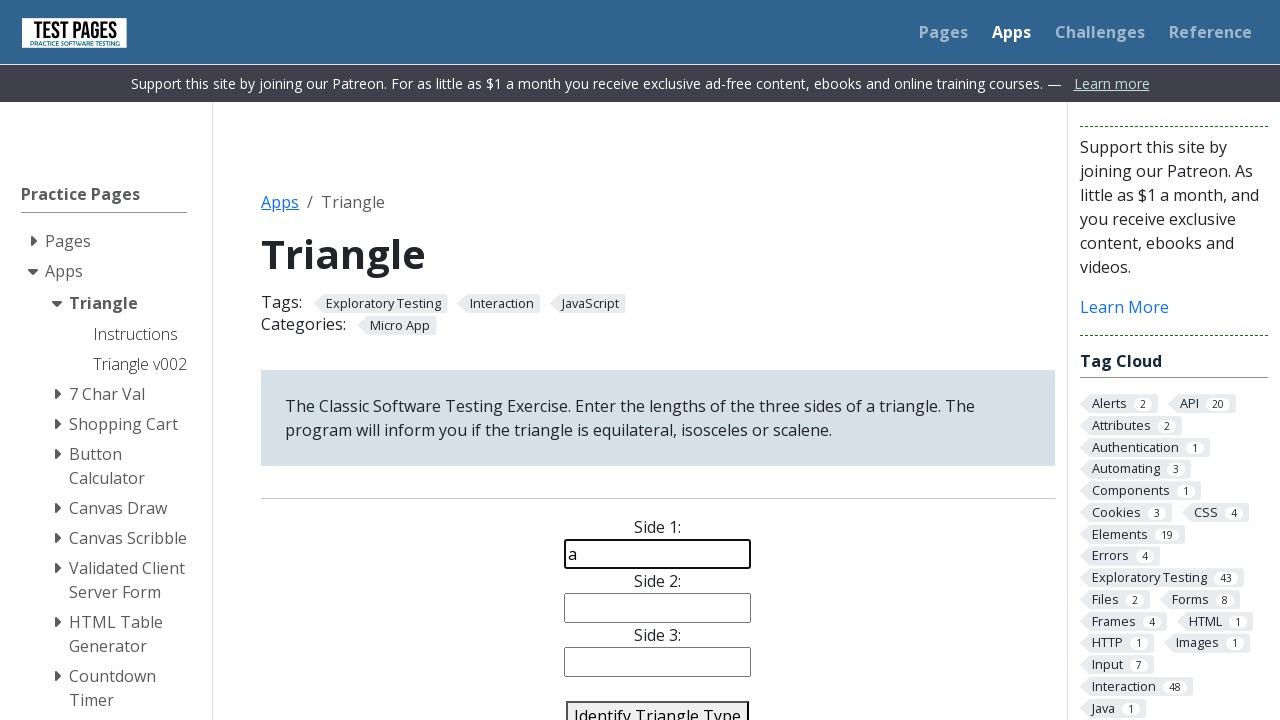

Filled second side field with '5' on #side2
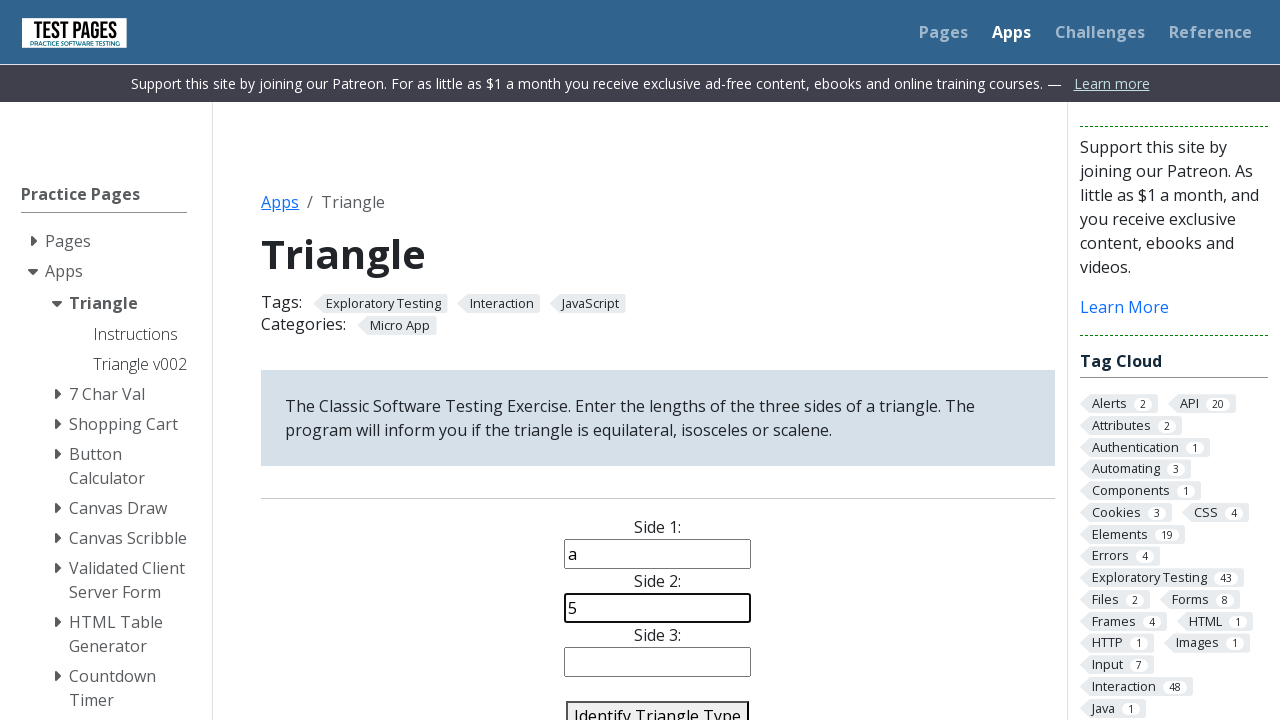

Filled third side field with '2' on #side3
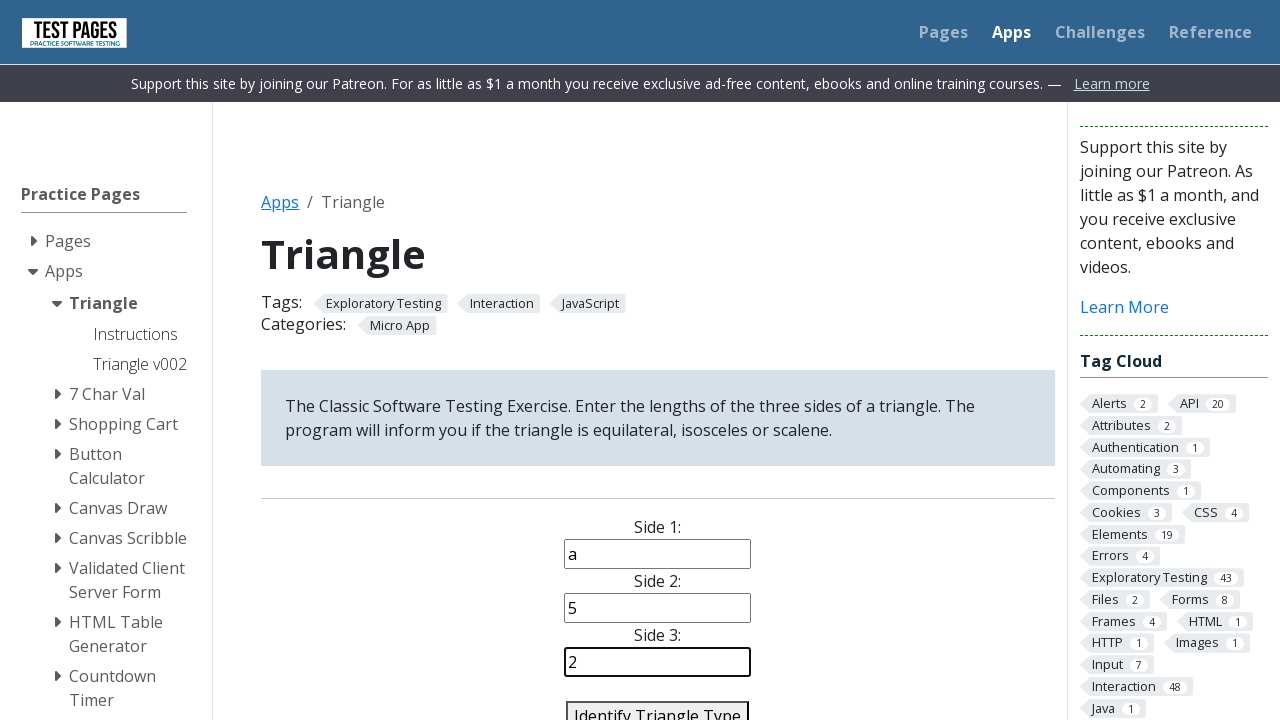

Clicked identify triangle button at (658, 705) on #identify-triangle-action
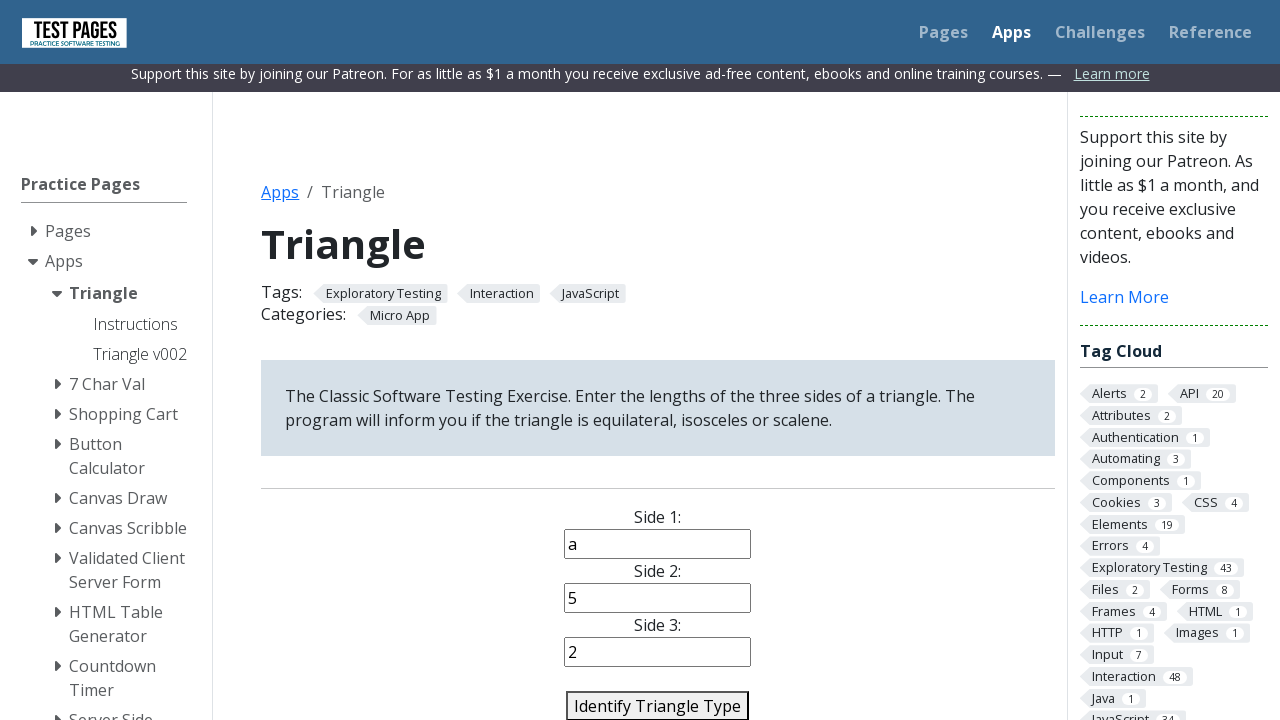

Triangle type result appeared on page
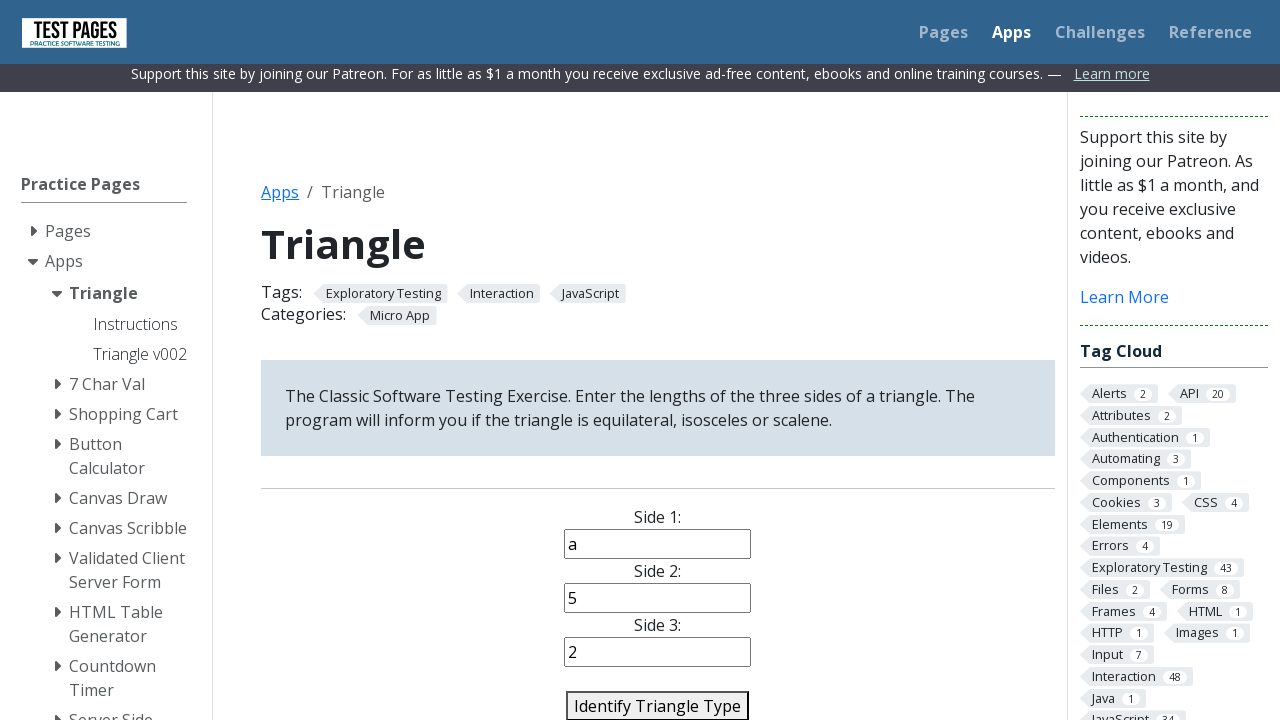

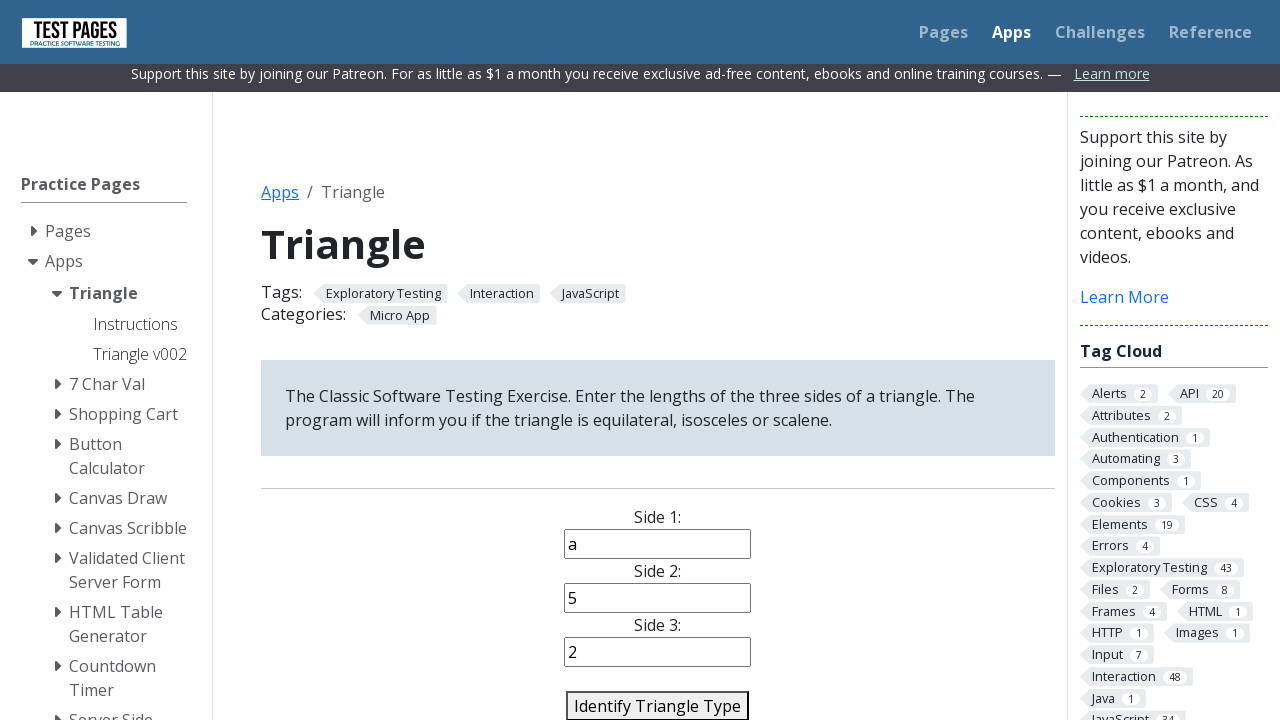